Solves a math problem on the page by calculating a formula, filling the answer, checking checkboxes and radio buttons, then submitting the form

Starting URL: http://suninjuly.github.io/math.html

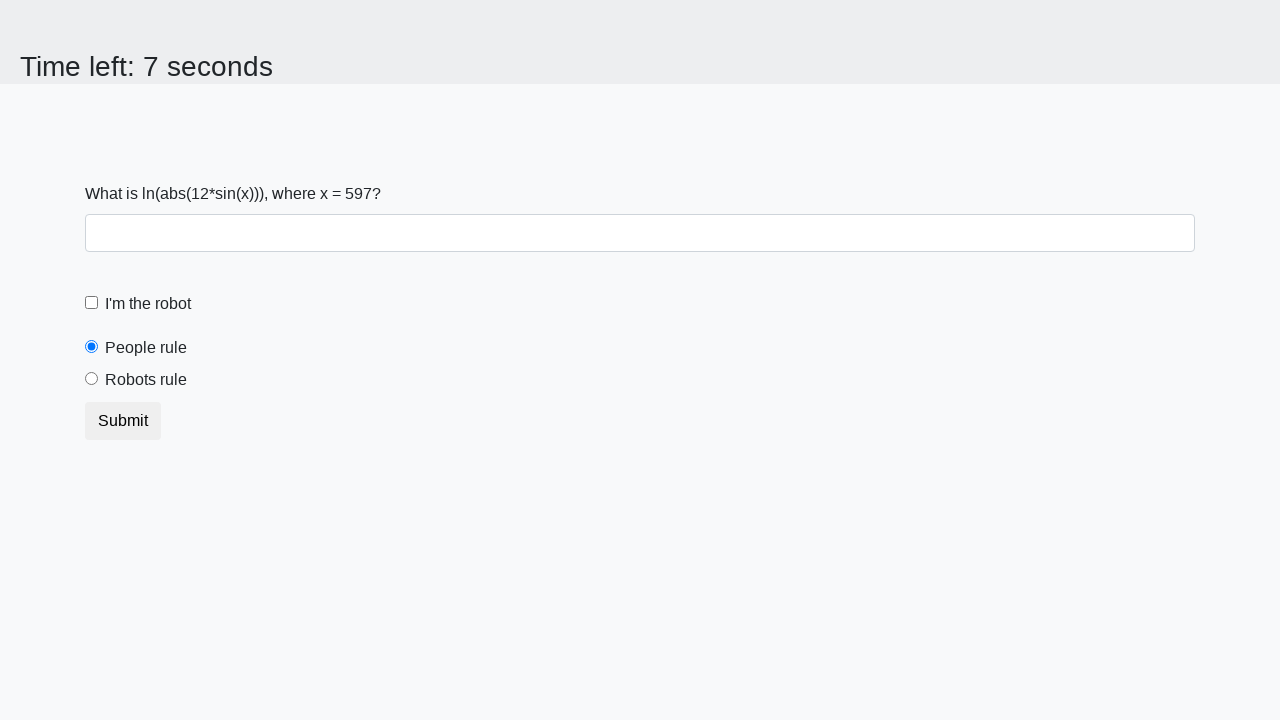

Located the x value input element
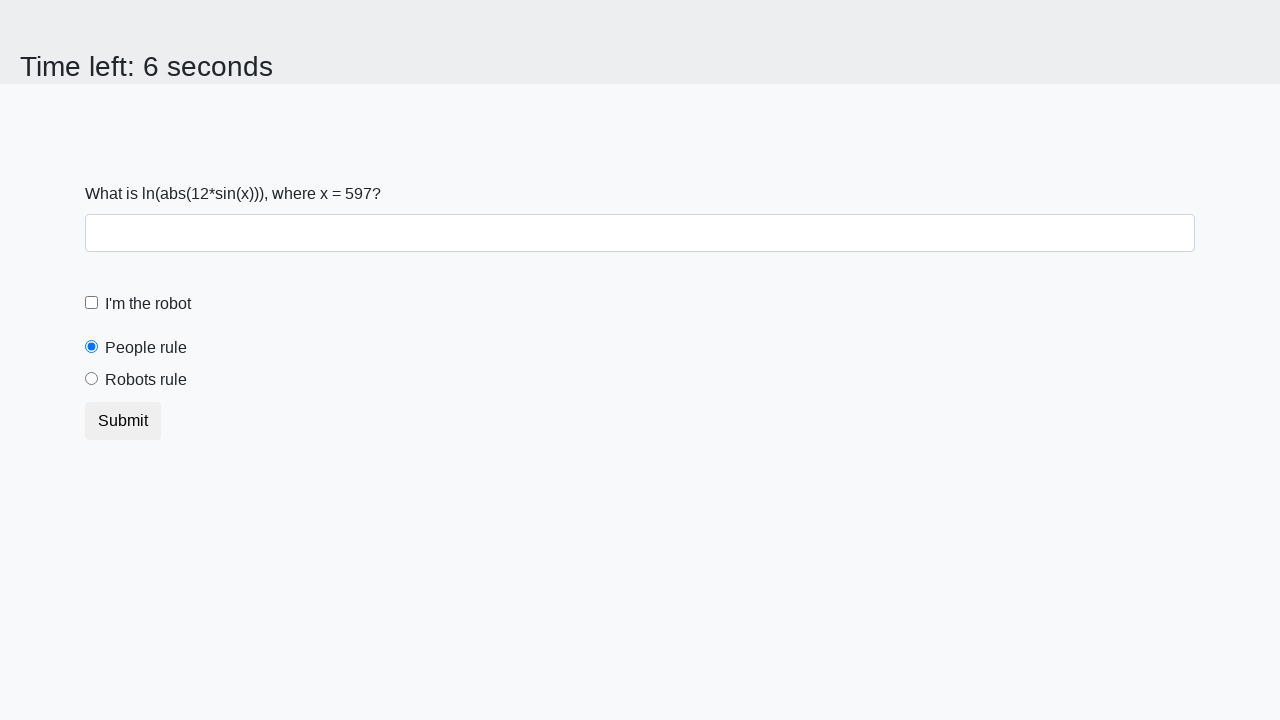

Extracted x value from page: 597
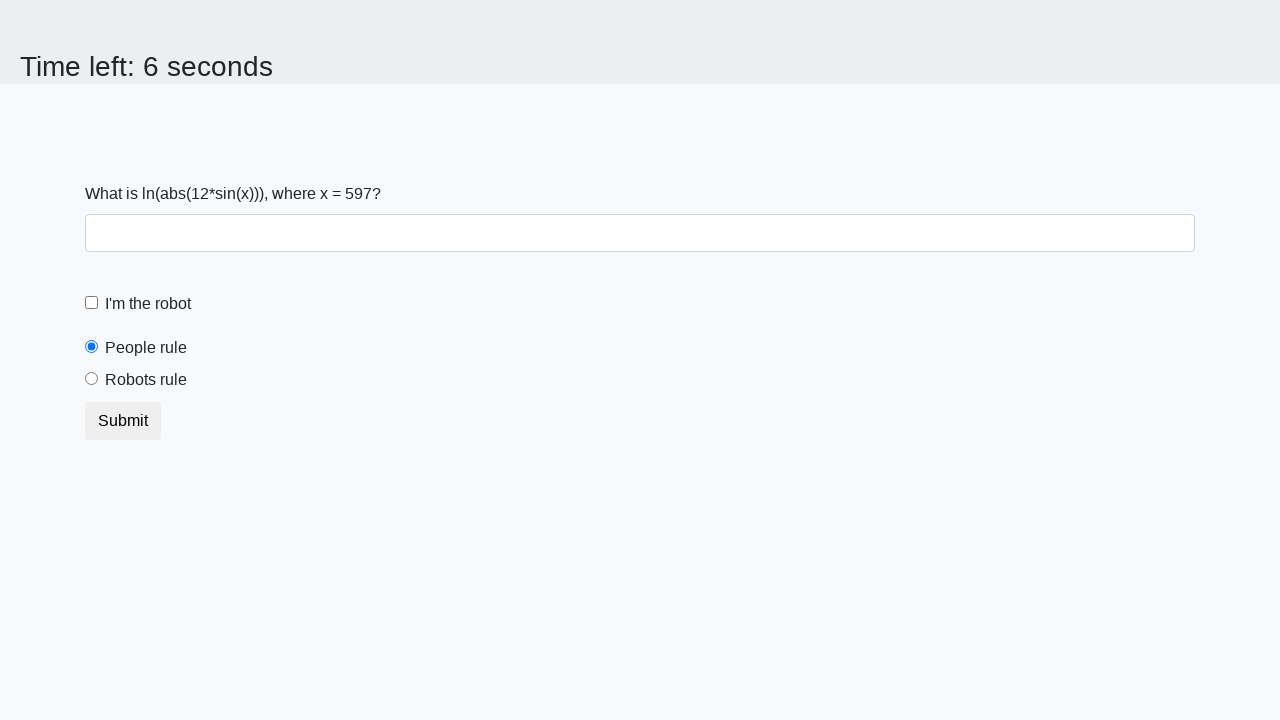

Calculated formula result: y = log(abs(12*sin(597))) = 0.1543531524644554
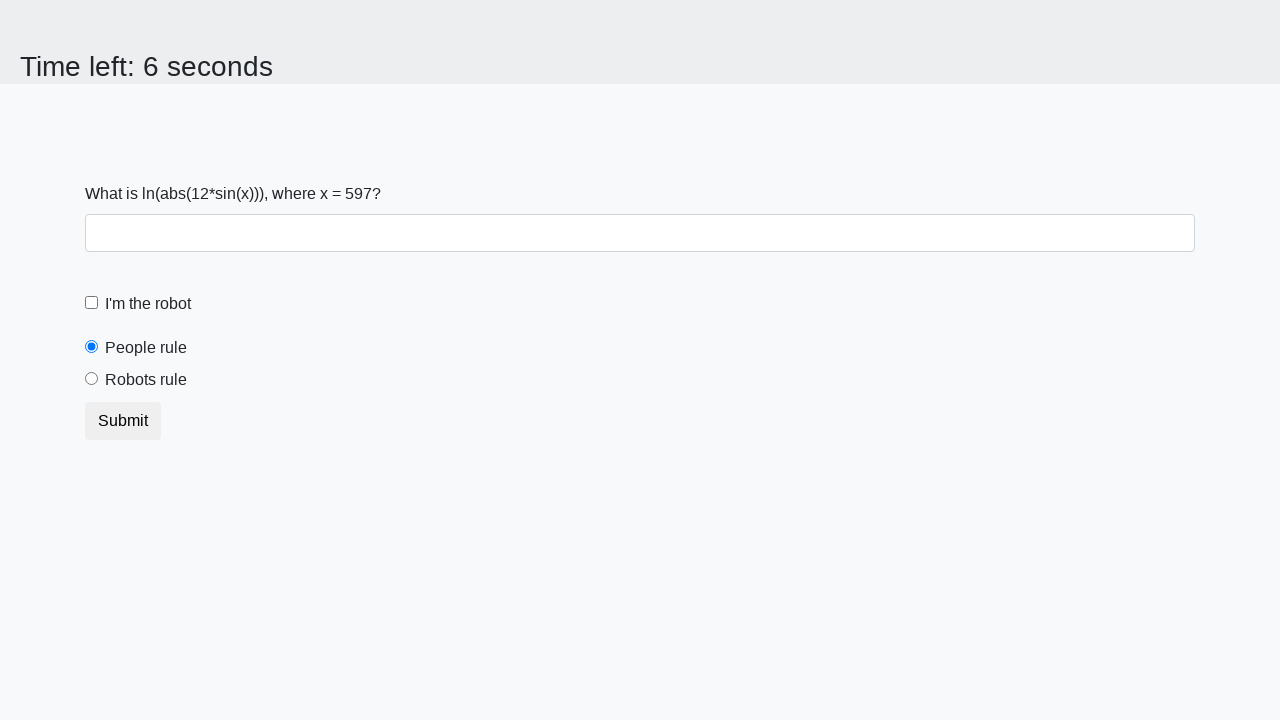

Filled answer field with calculated value: 0.1543531524644554 on #answer
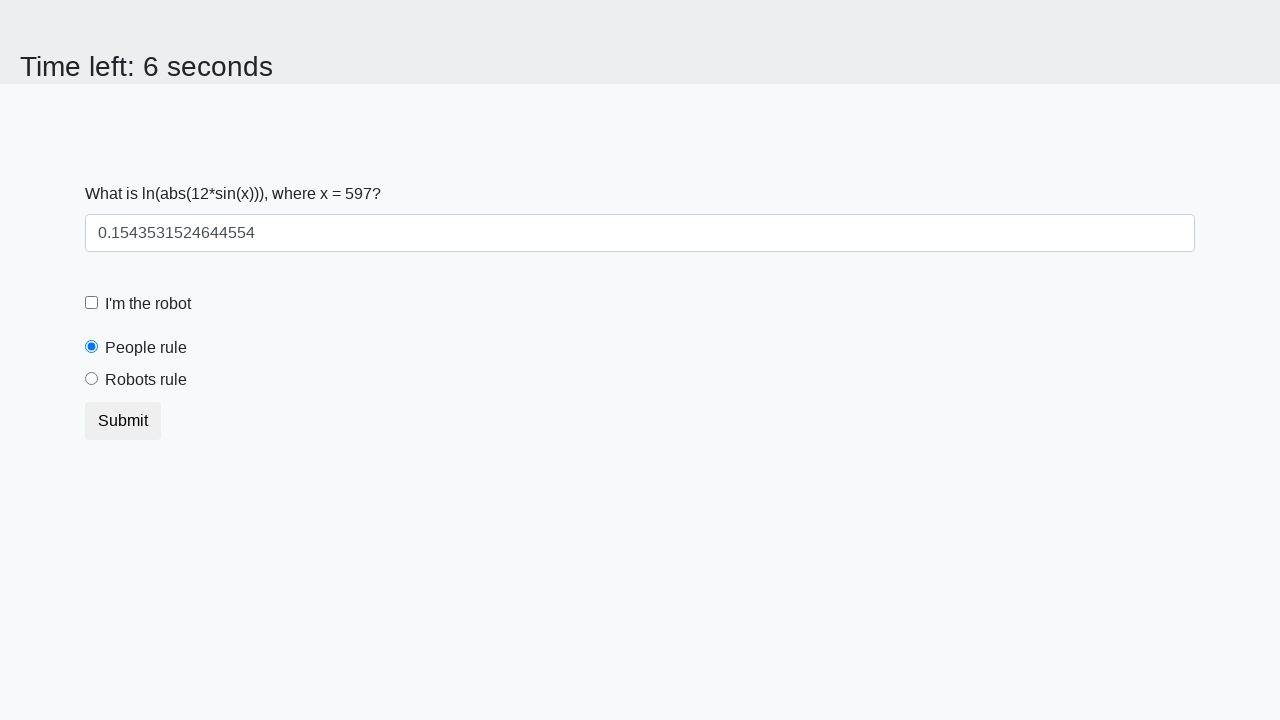

Checked the robot checkbox at (92, 303) on #robotCheckbox
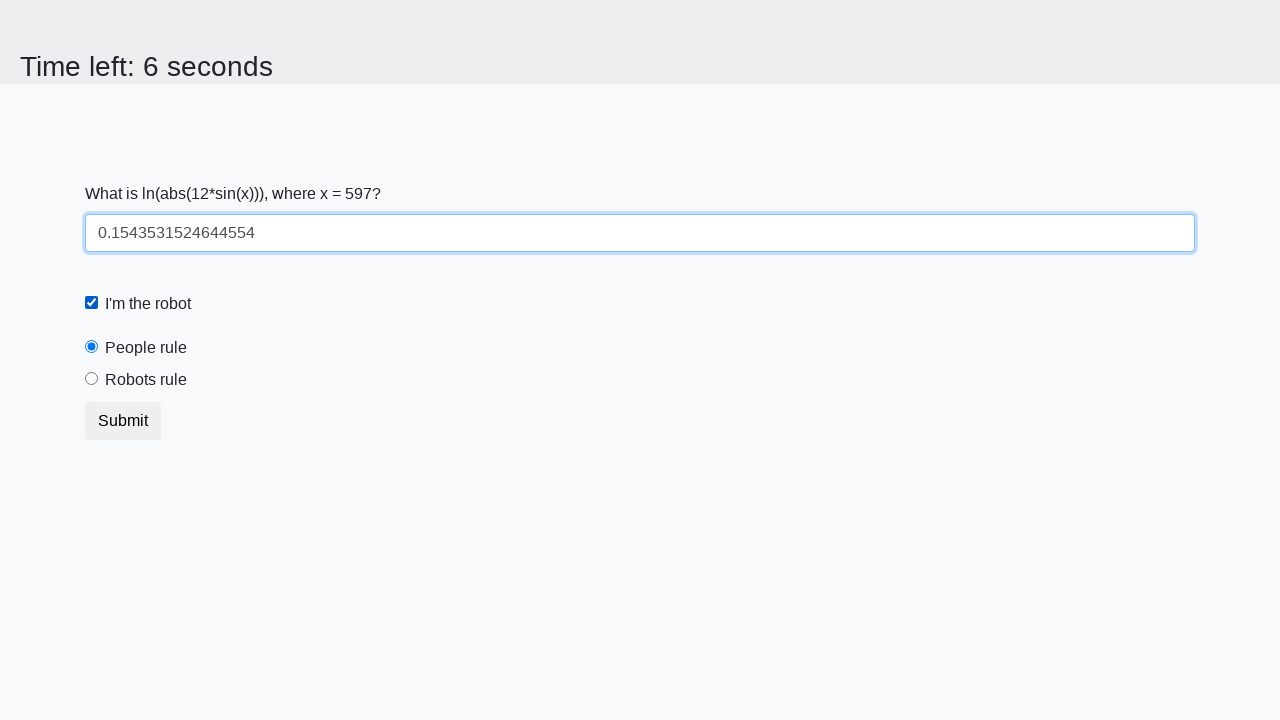

Selected the robots rule radio button at (92, 379) on #robotsRule
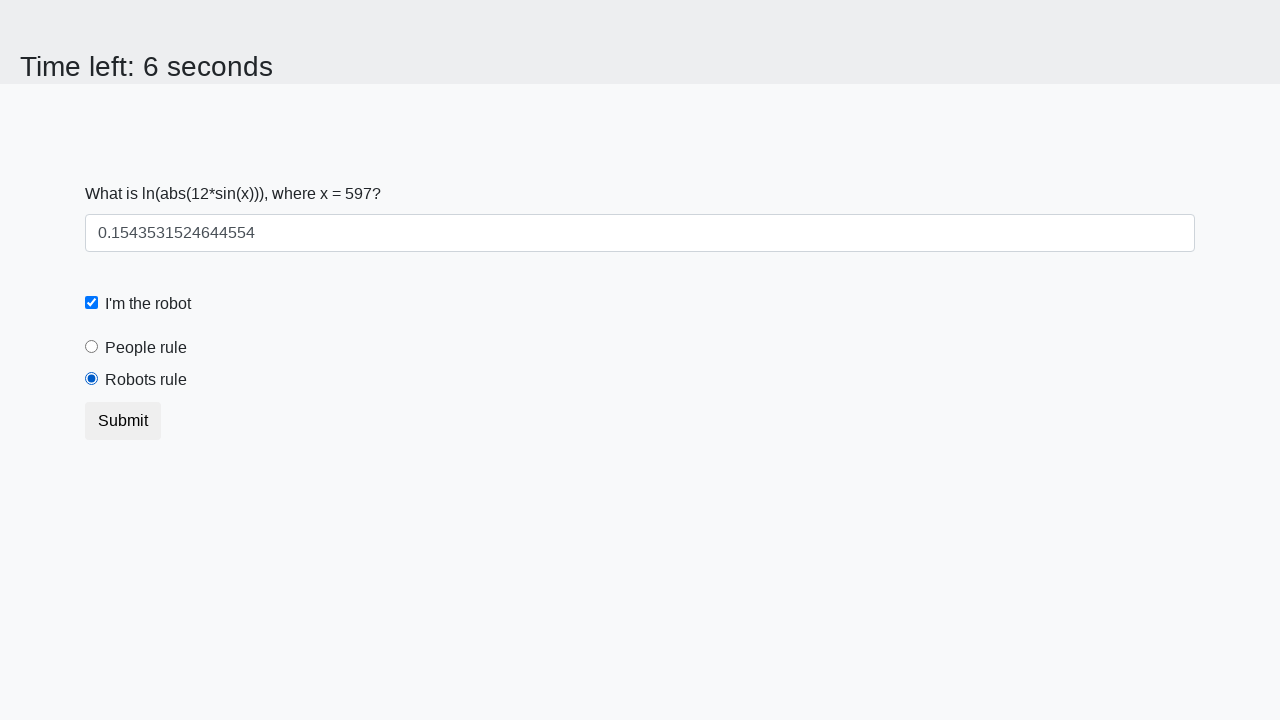

Clicked submit button to submit the form at (123, 421) on button.btn
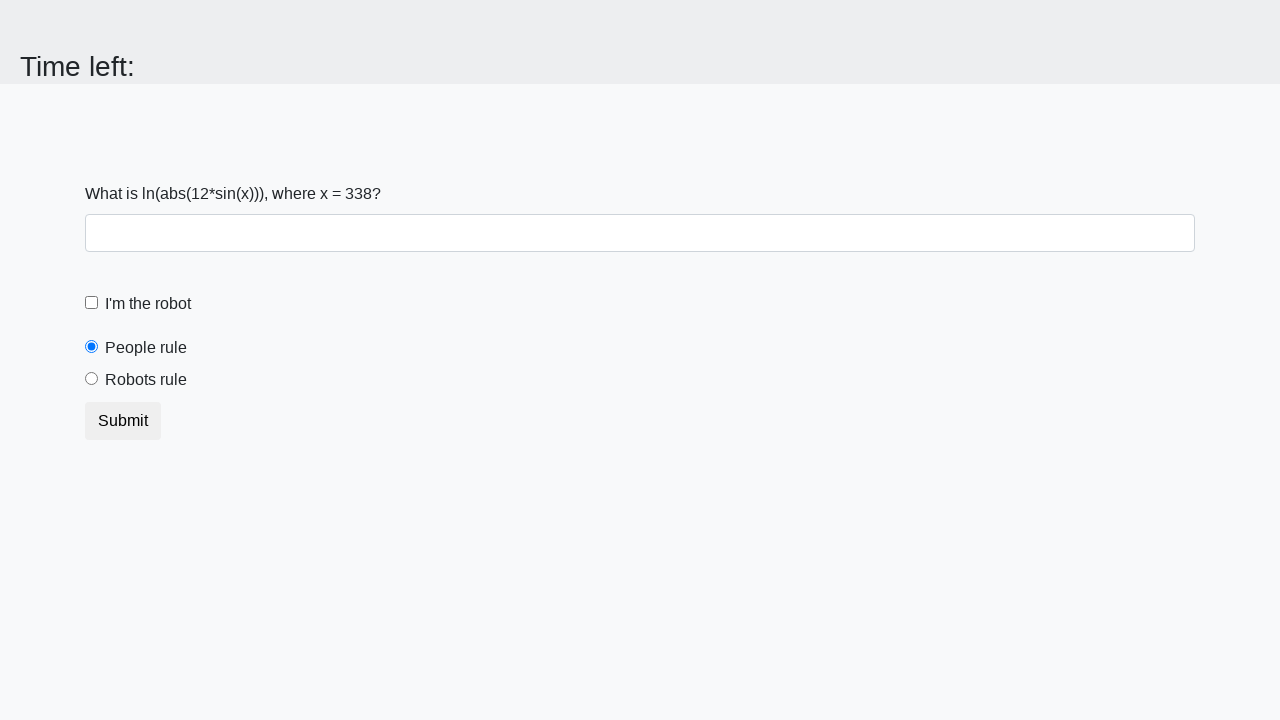

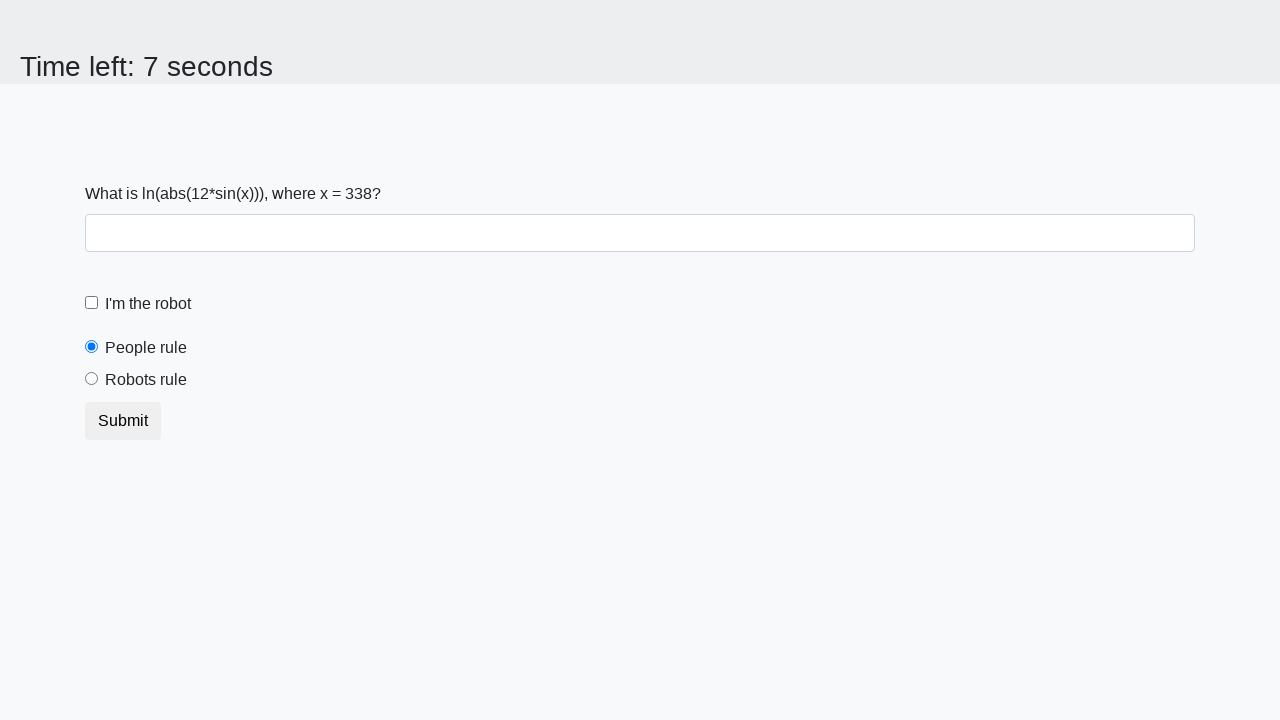